Tests that invalid color inputs (non-matching text) do not show autocomplete suggestions.

Starting URL: https://demoqa.com/auto-complete

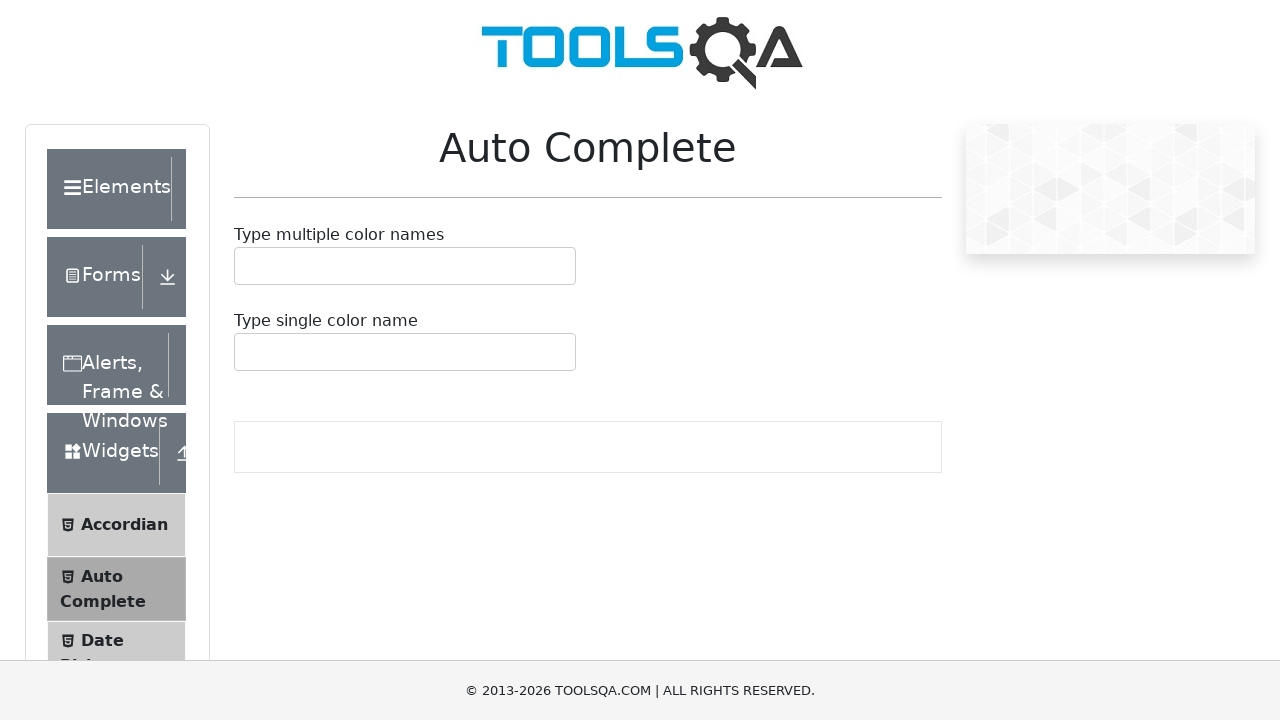

Filled autocomplete input with invalid text 'jo' on #autoCompleteMultipleInput
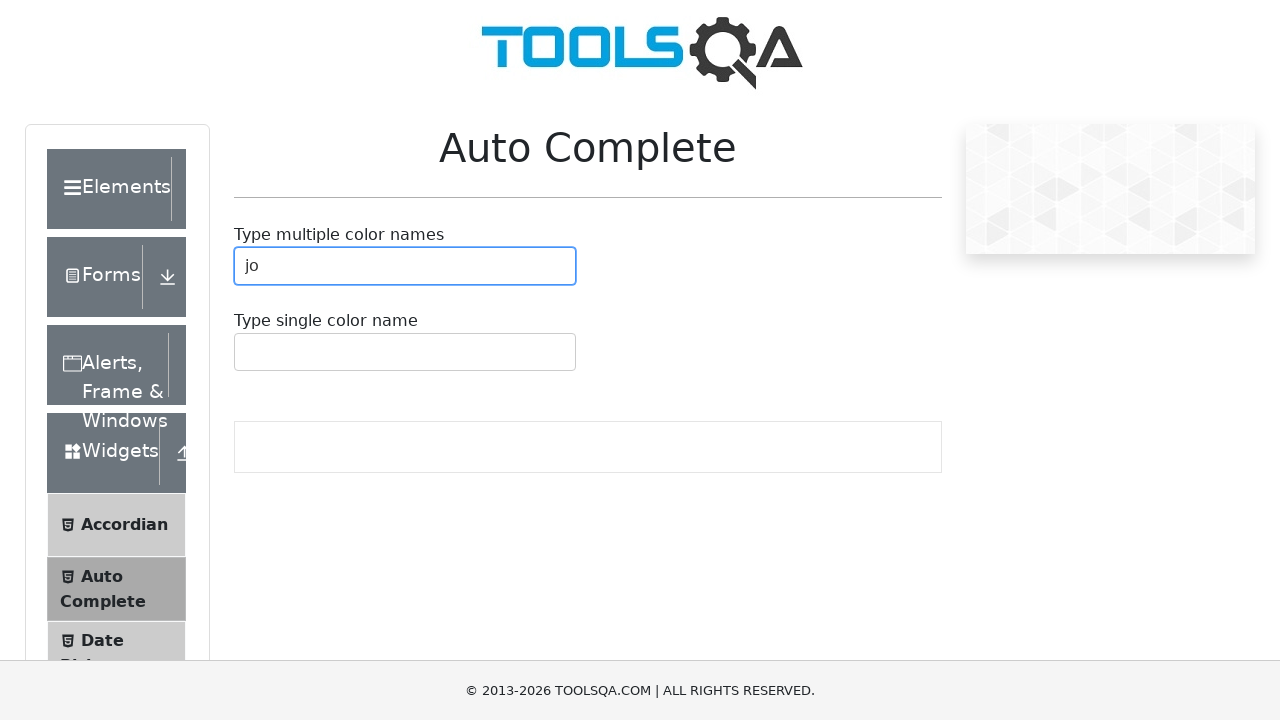

Waited 500ms to confirm no autocomplete menu appears
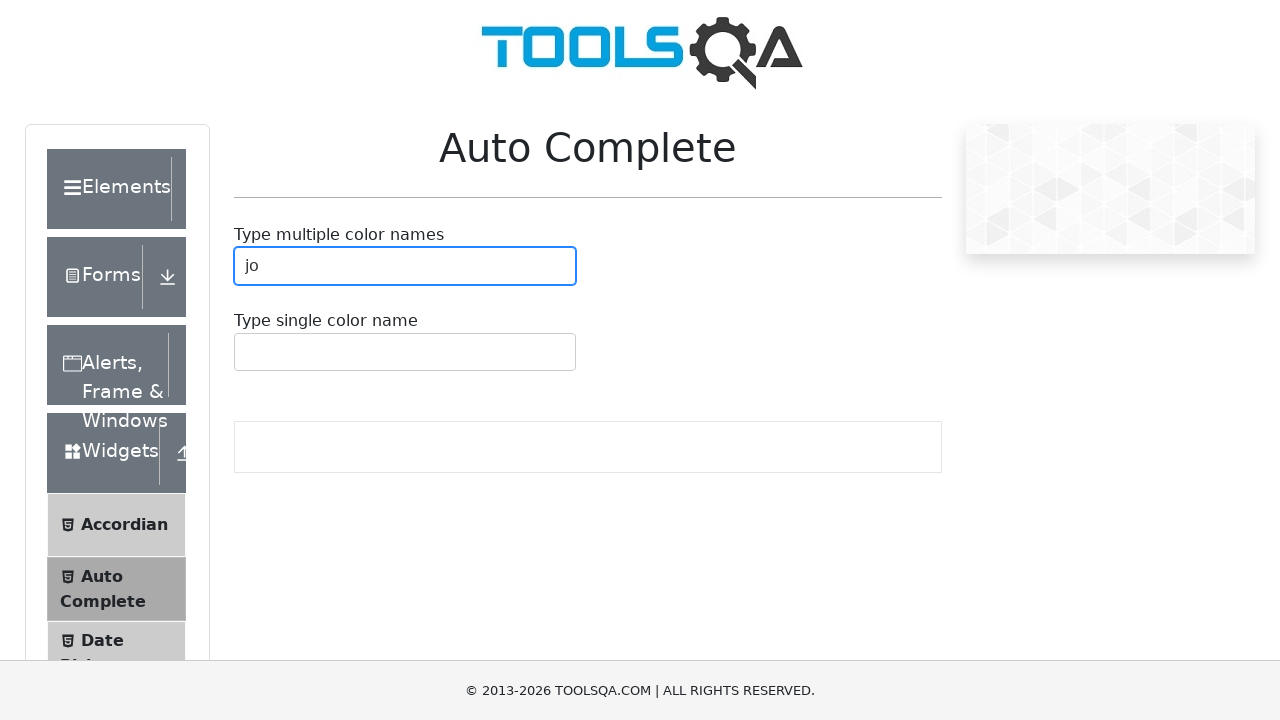

Filled autocomplete input with another invalid text 'xyz' on #autoCompleteMultipleInput
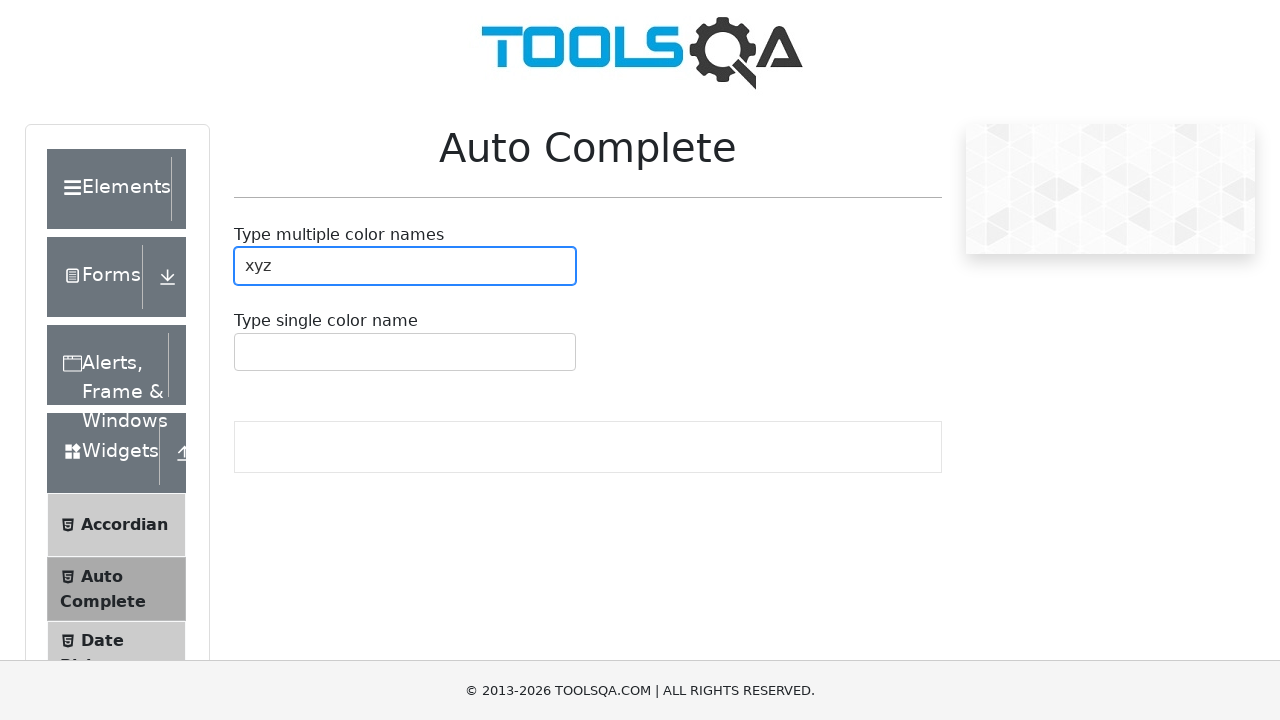

Clicked elsewhere to clear focus from autocomplete input at (588, 161) on #autoCompleteContainer h1
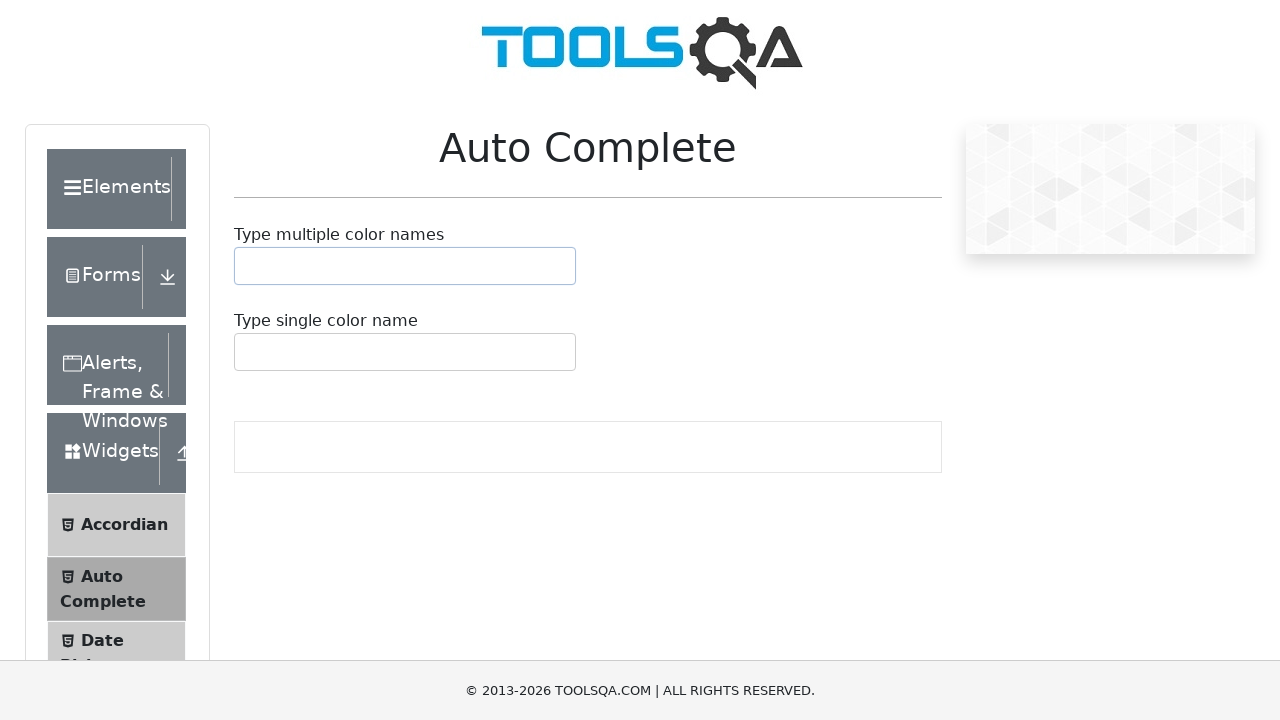

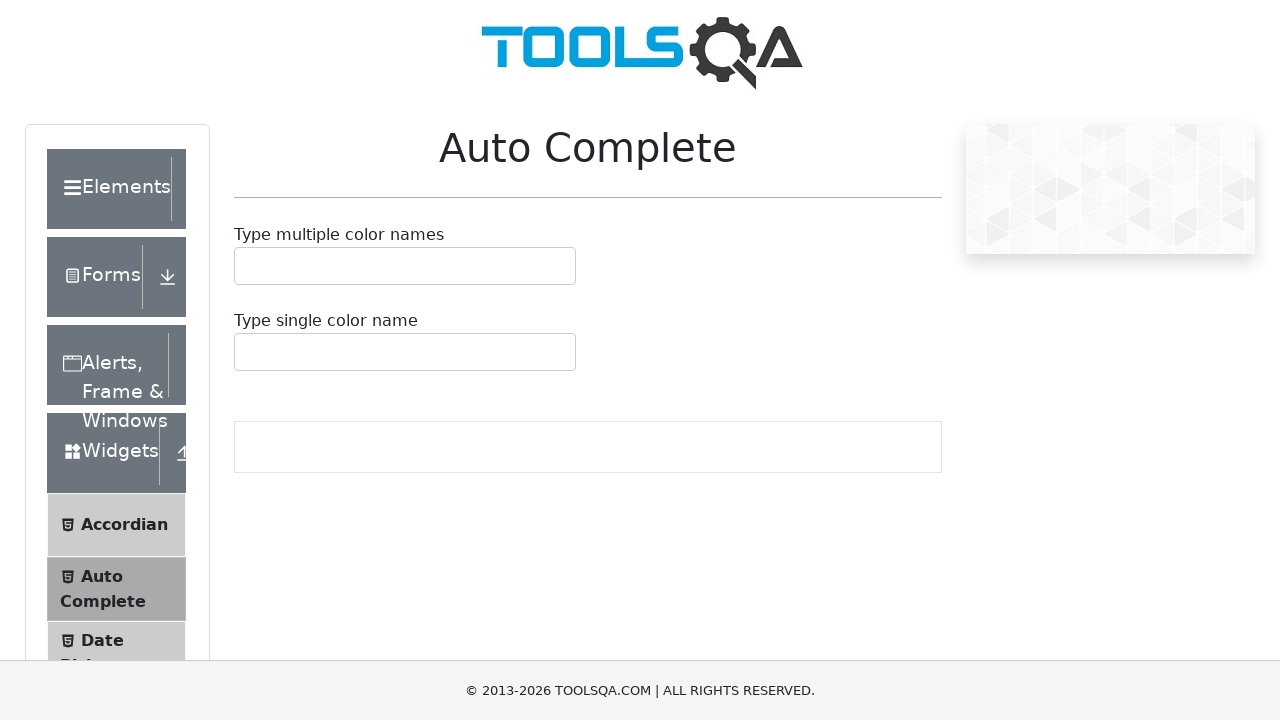